Tests Python.org search functionality by searching for "pycon" and verifying results are returned

Starting URL: http://www.python.org

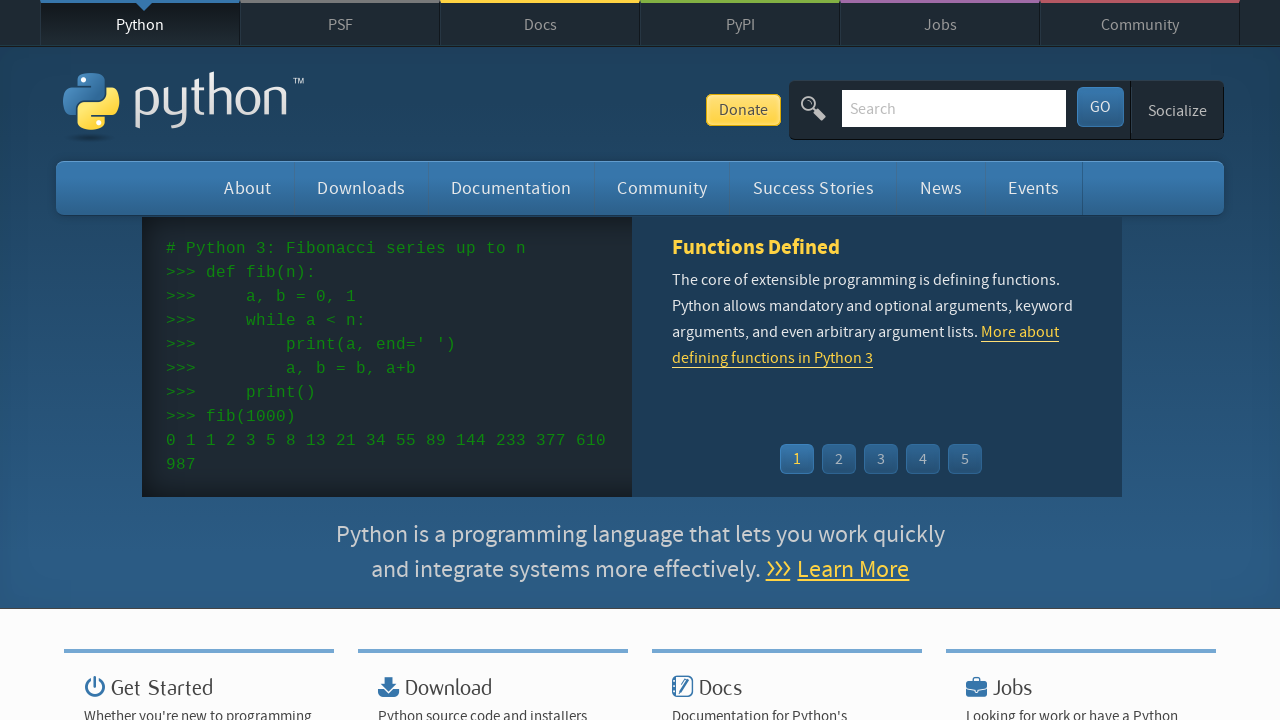

Located search input field
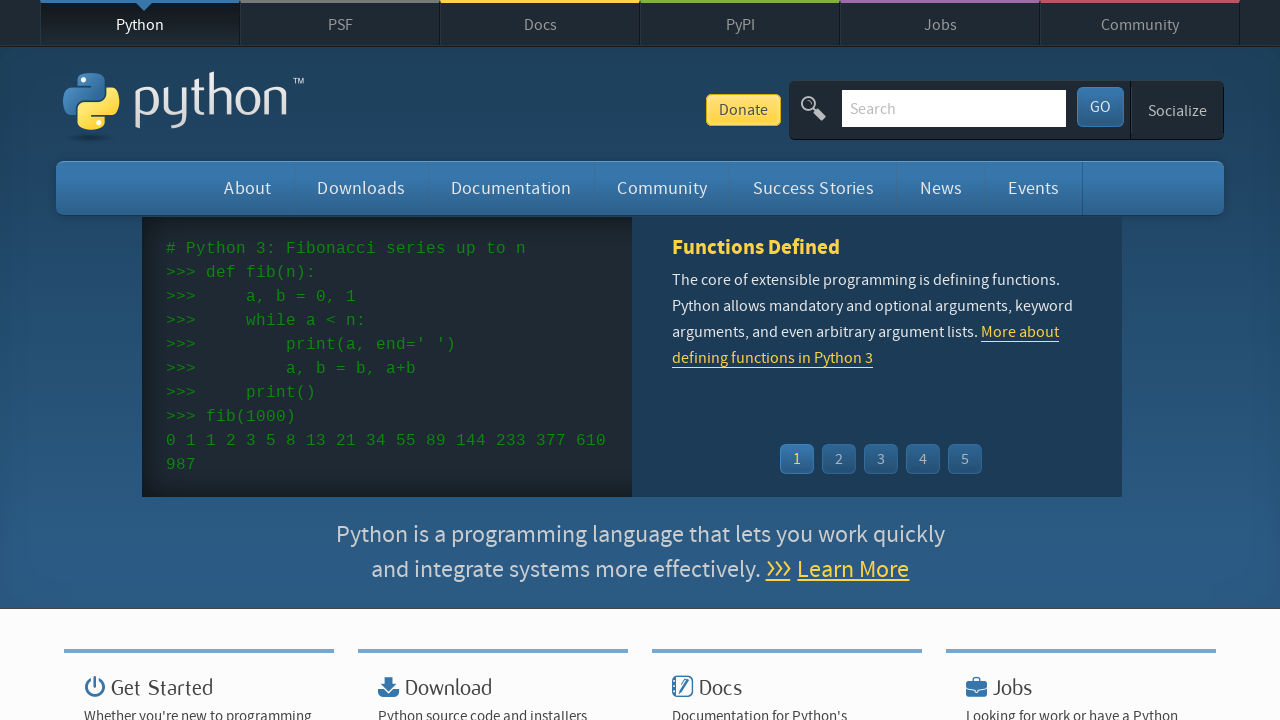

Cleared search input field on input[name='q']
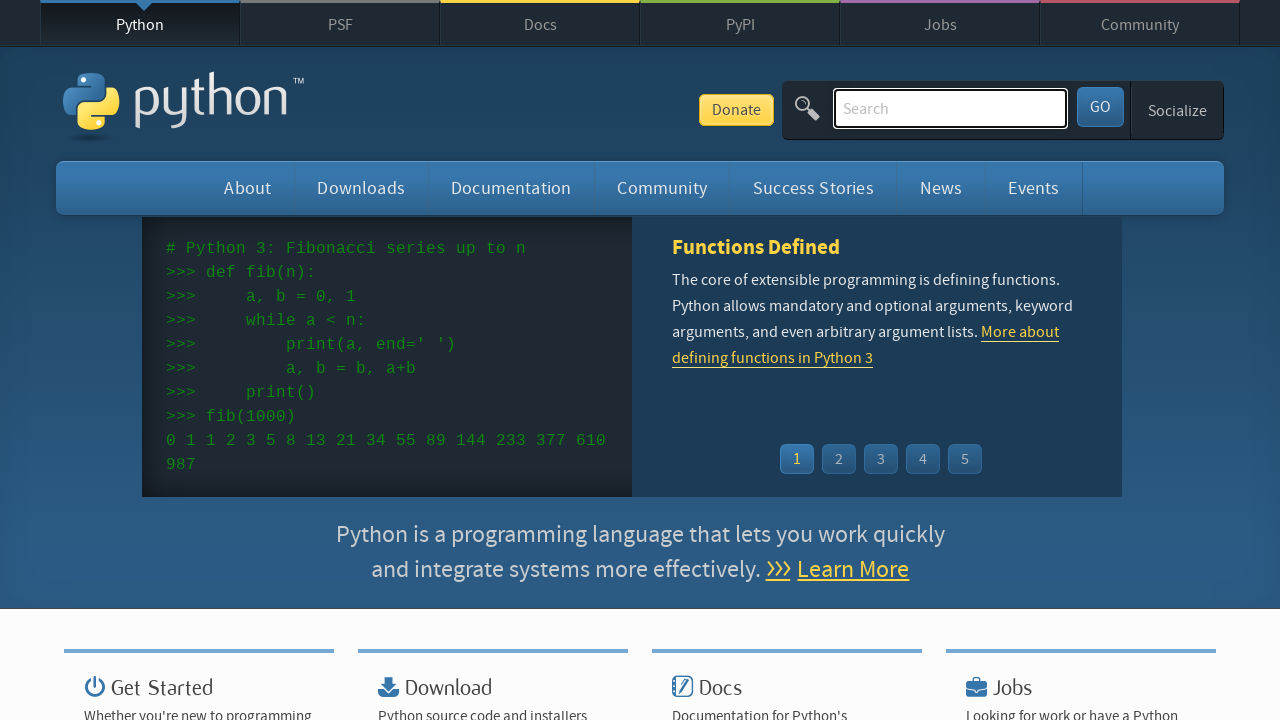

Filled search field with 'pycon' on input[name='q']
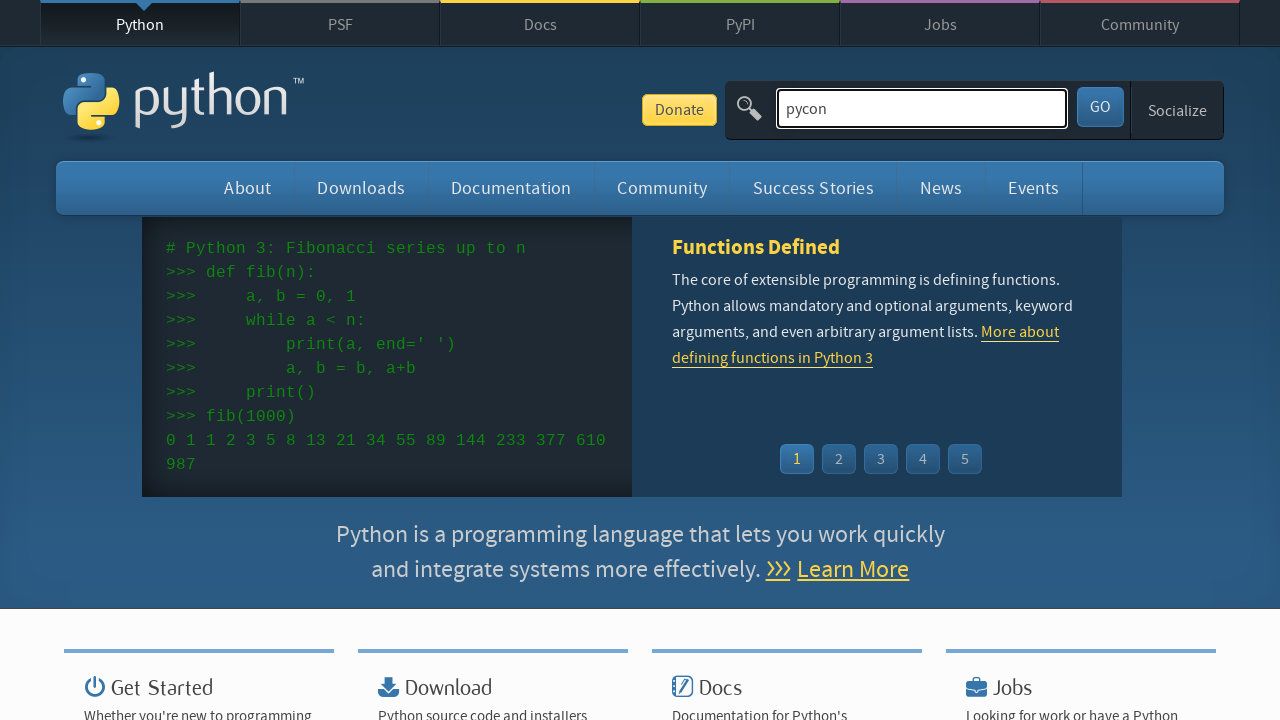

Pressed Enter to submit search on input[name='q']
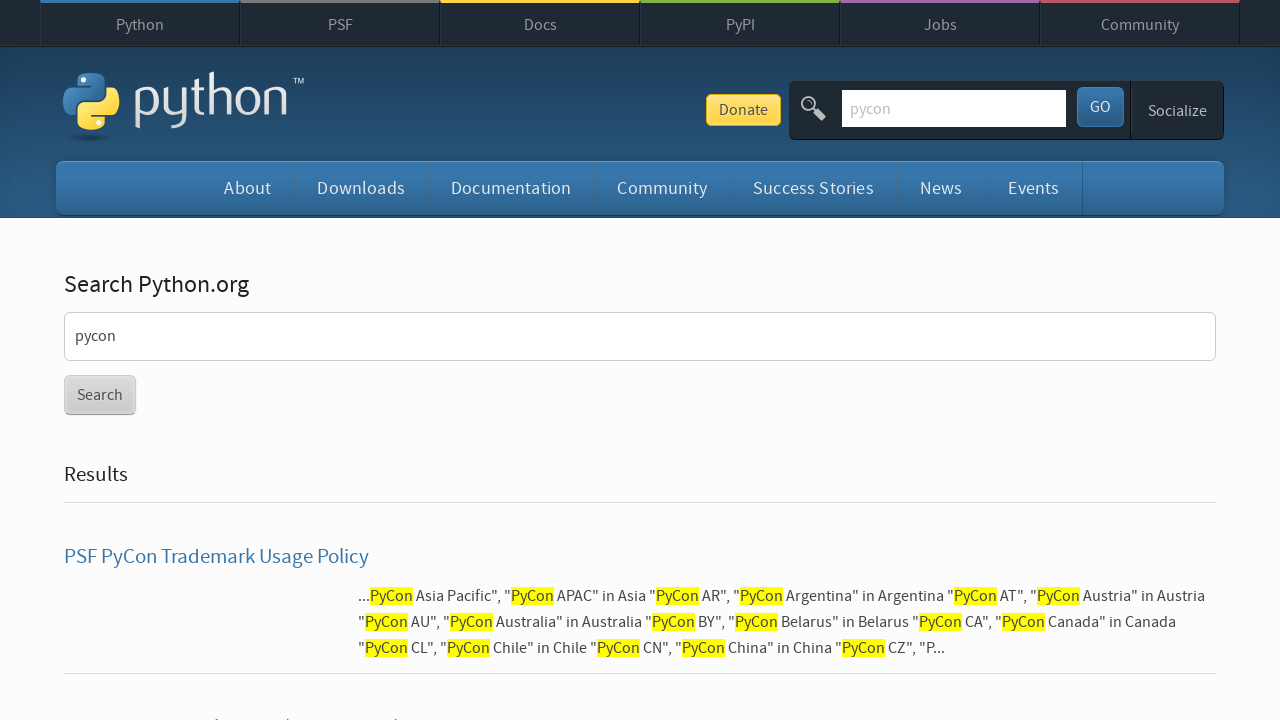

Search results page loaded (networkidle)
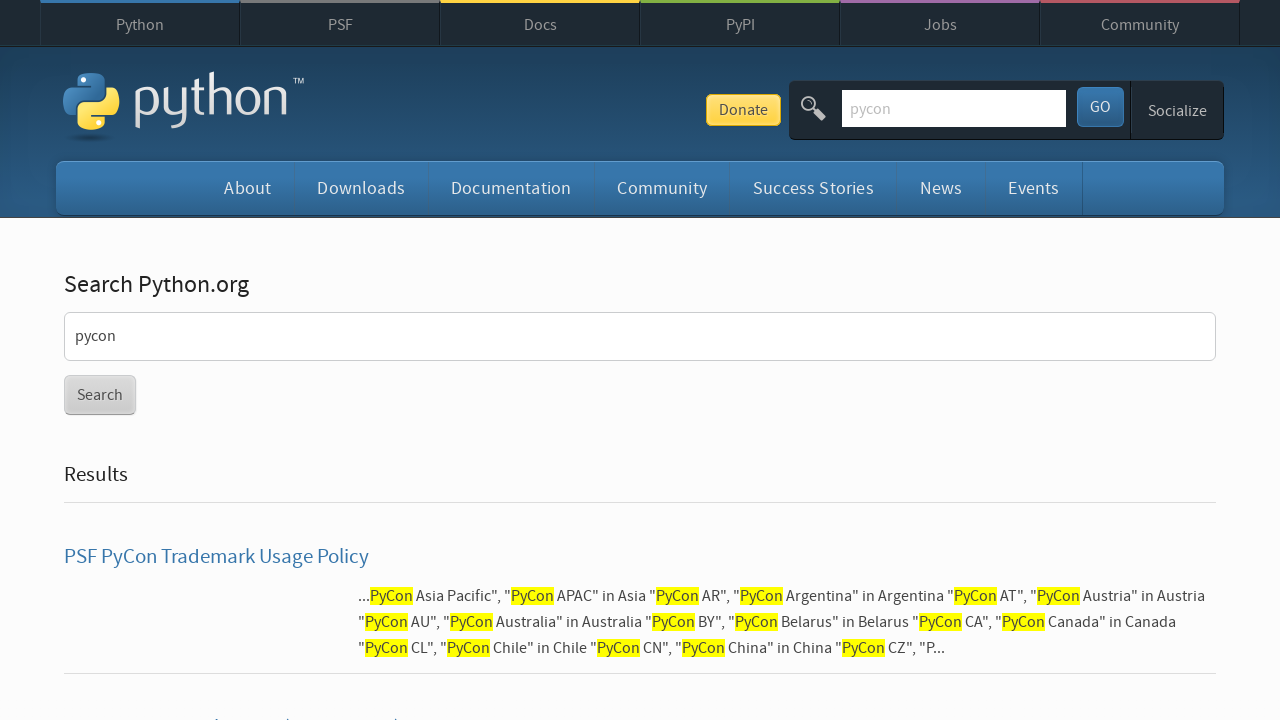

Verified search results are displayed (no 'No results found' message)
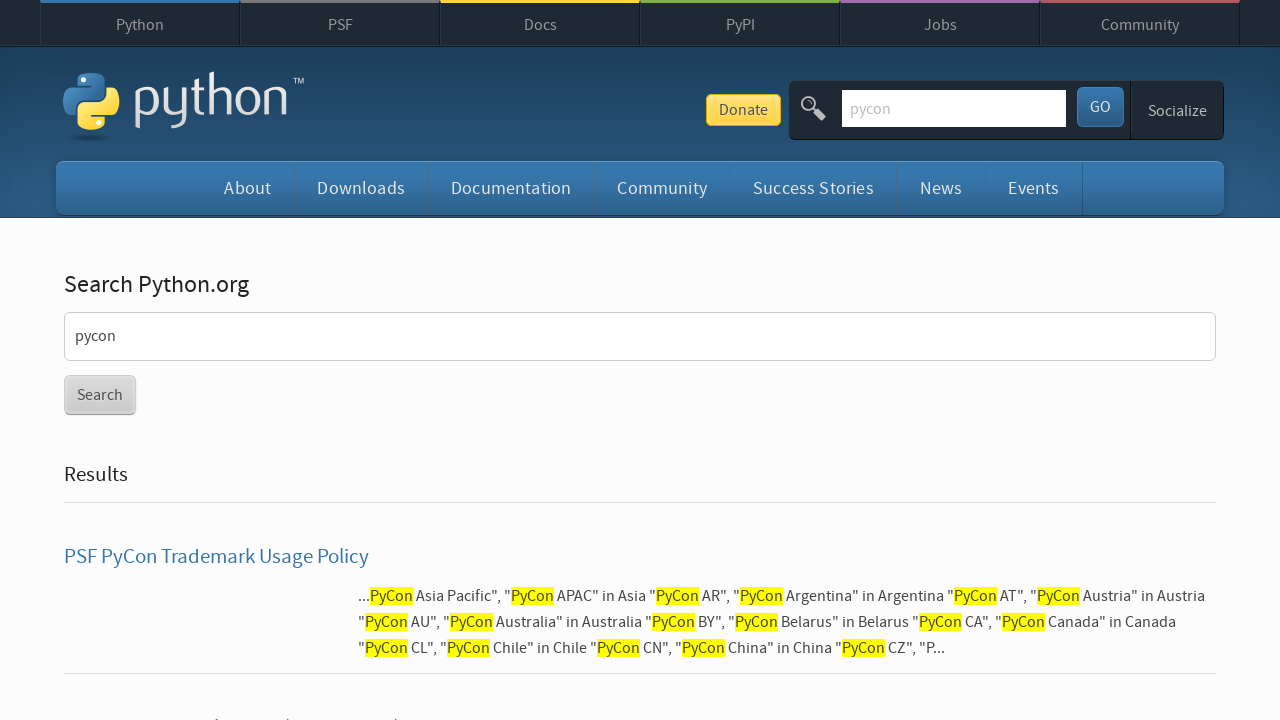

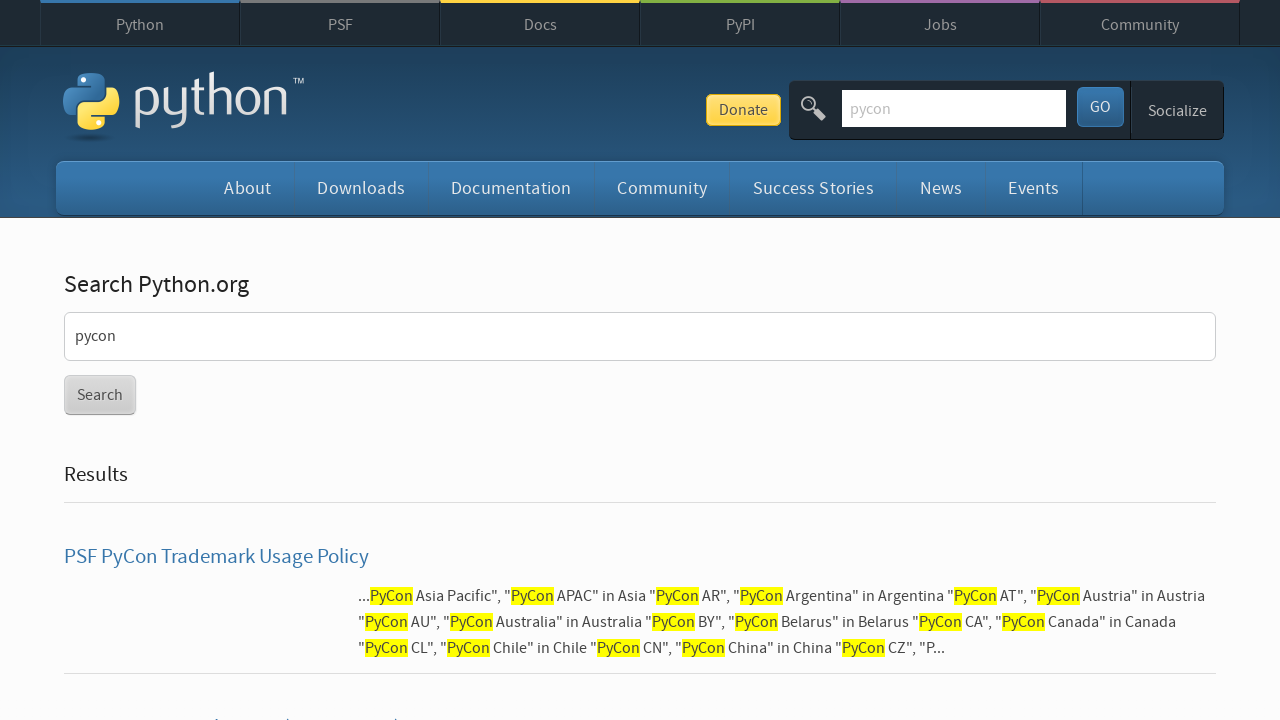